Tests drag and drop functionality by dragging an element and dropping it onto a target drop zone

Starting URL: http://testautomationpractice.blogspot.com/

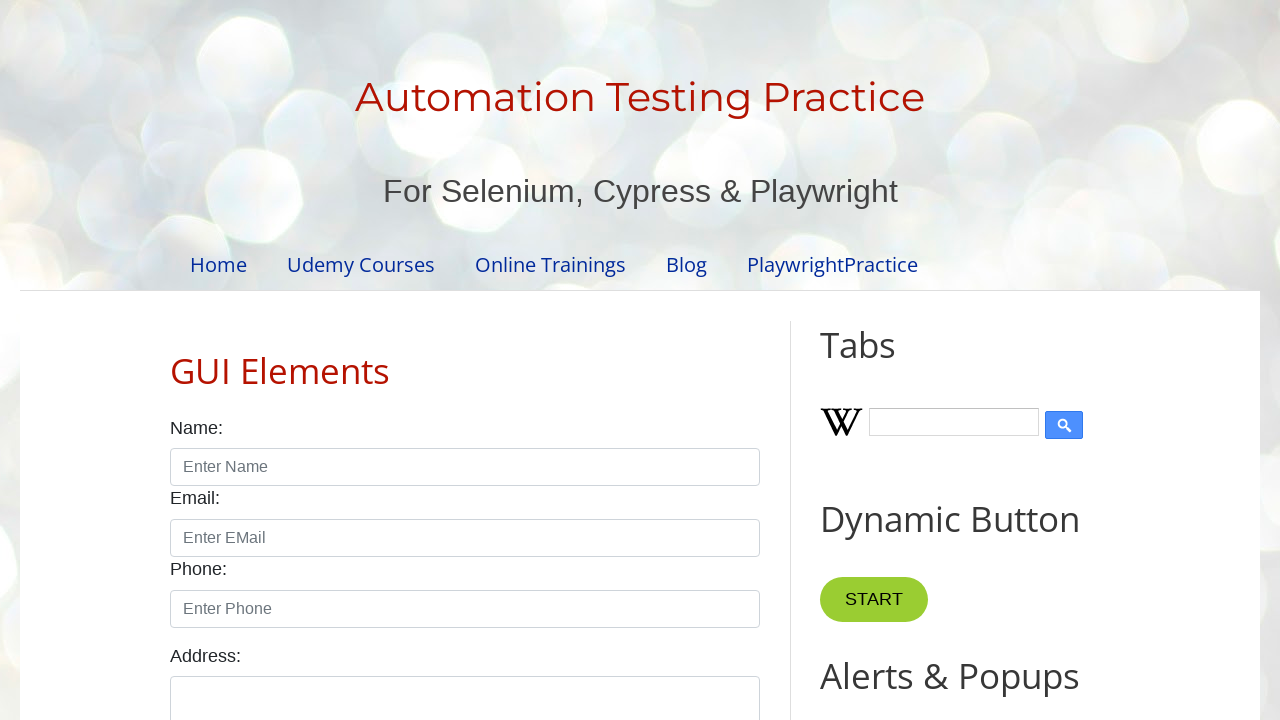

Waited for draggable element to be available
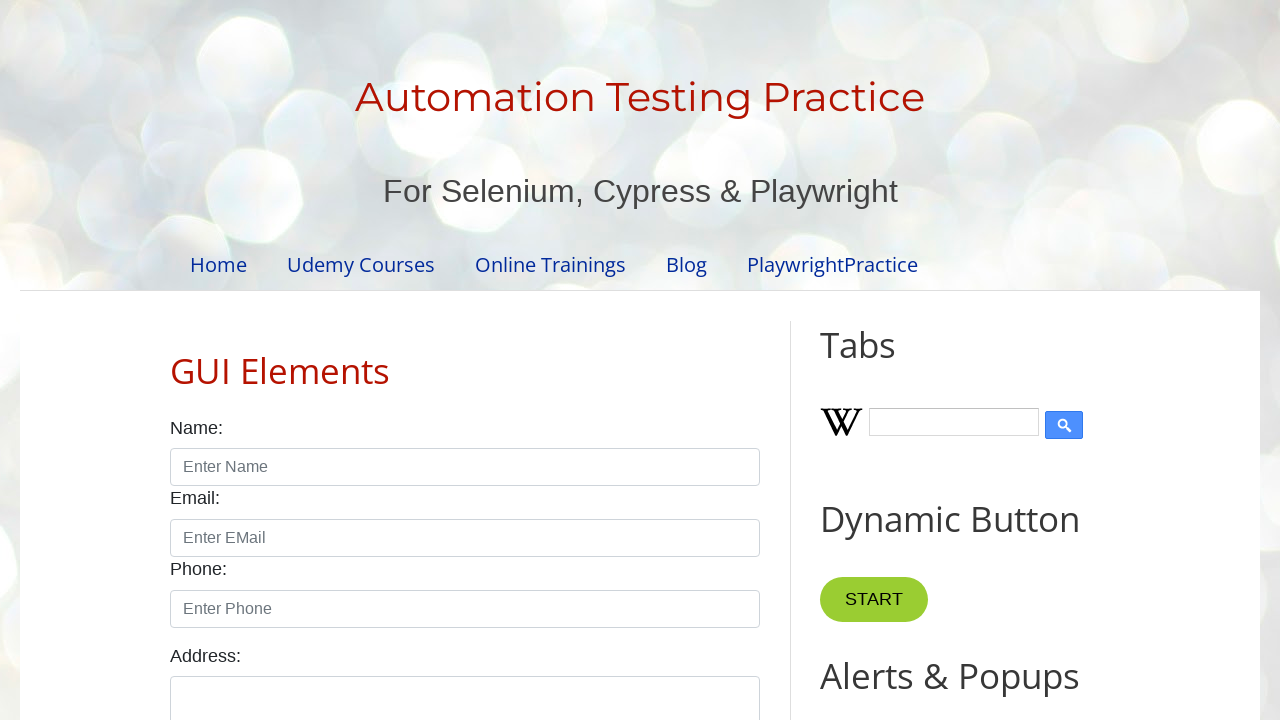

Waited for droppable element to be available
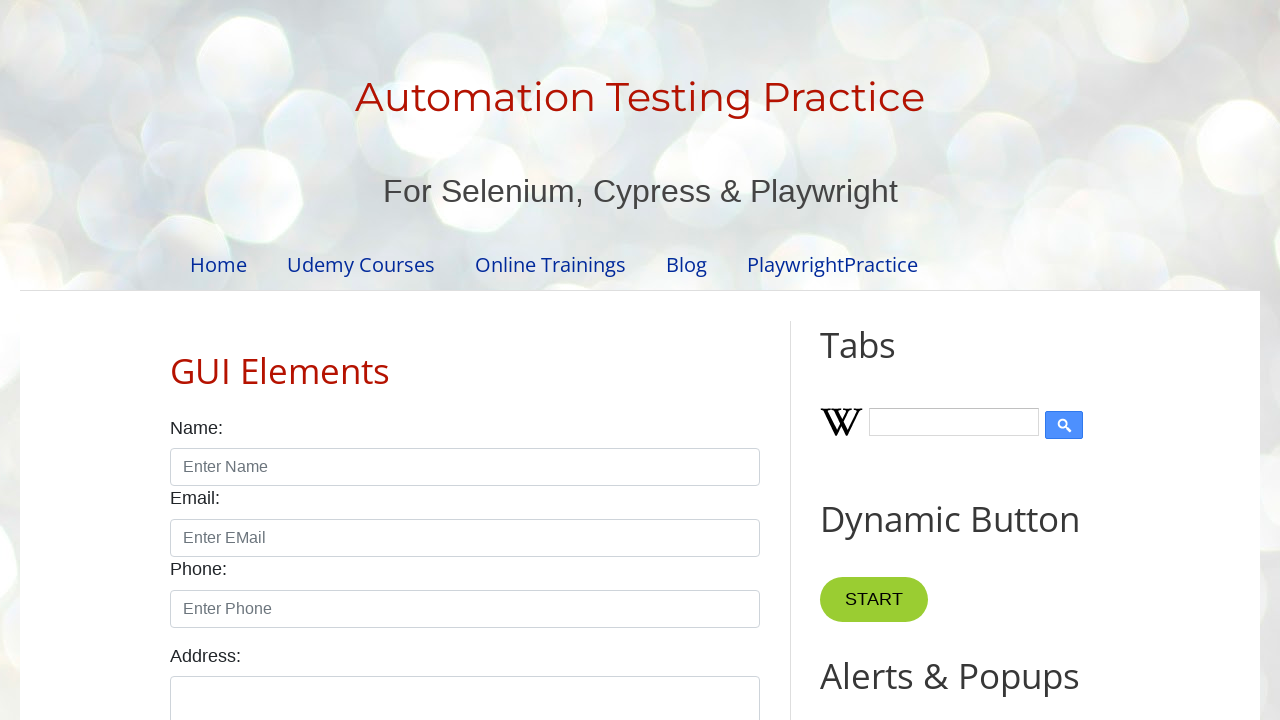

Performed drag and drop action from draggable to droppable element at (1015, 386)
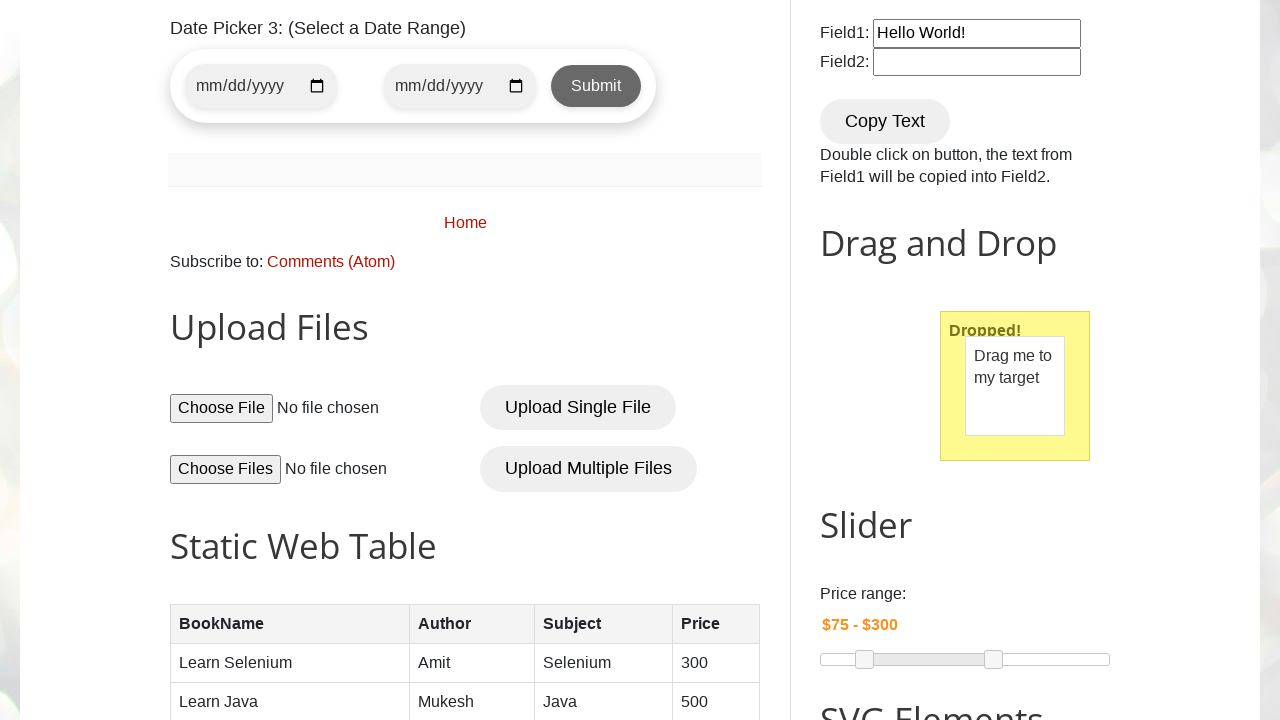

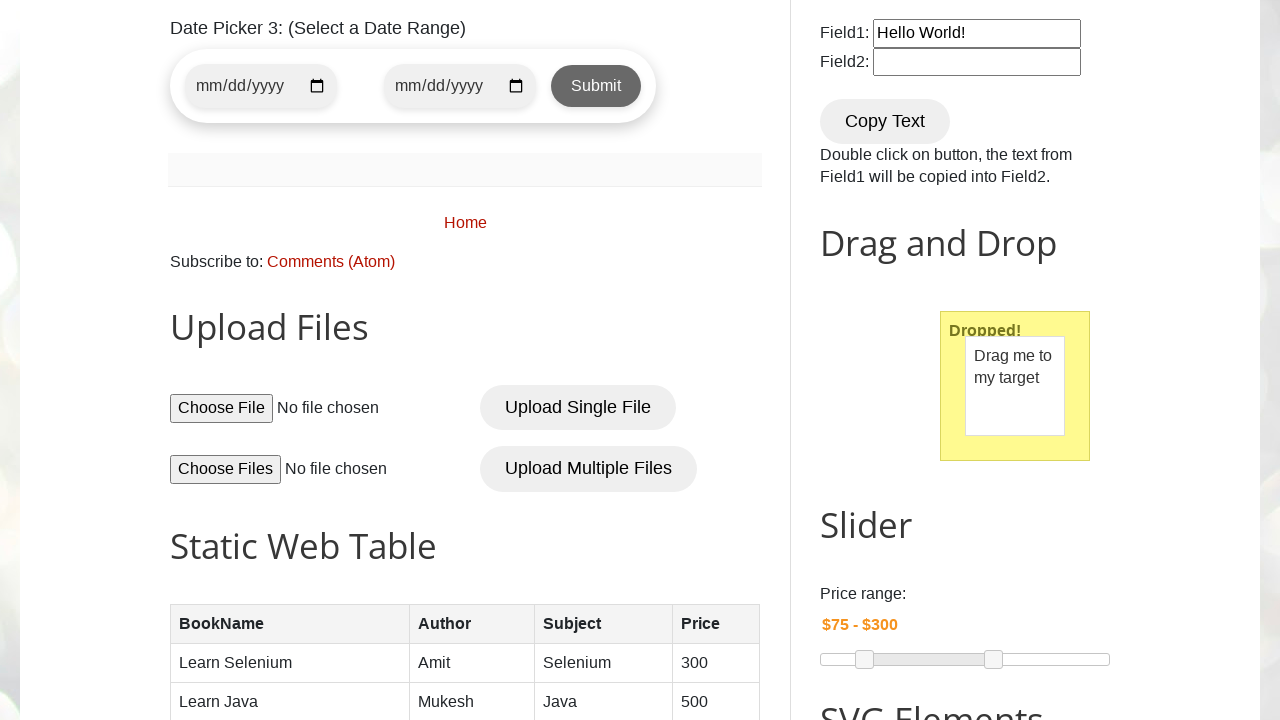